Tests the calculator's clear button functionality after entering a numeric value (pressing 1 then C to clear)

Starting URL: https://www.online-calculator.com/full-screen-calculator/

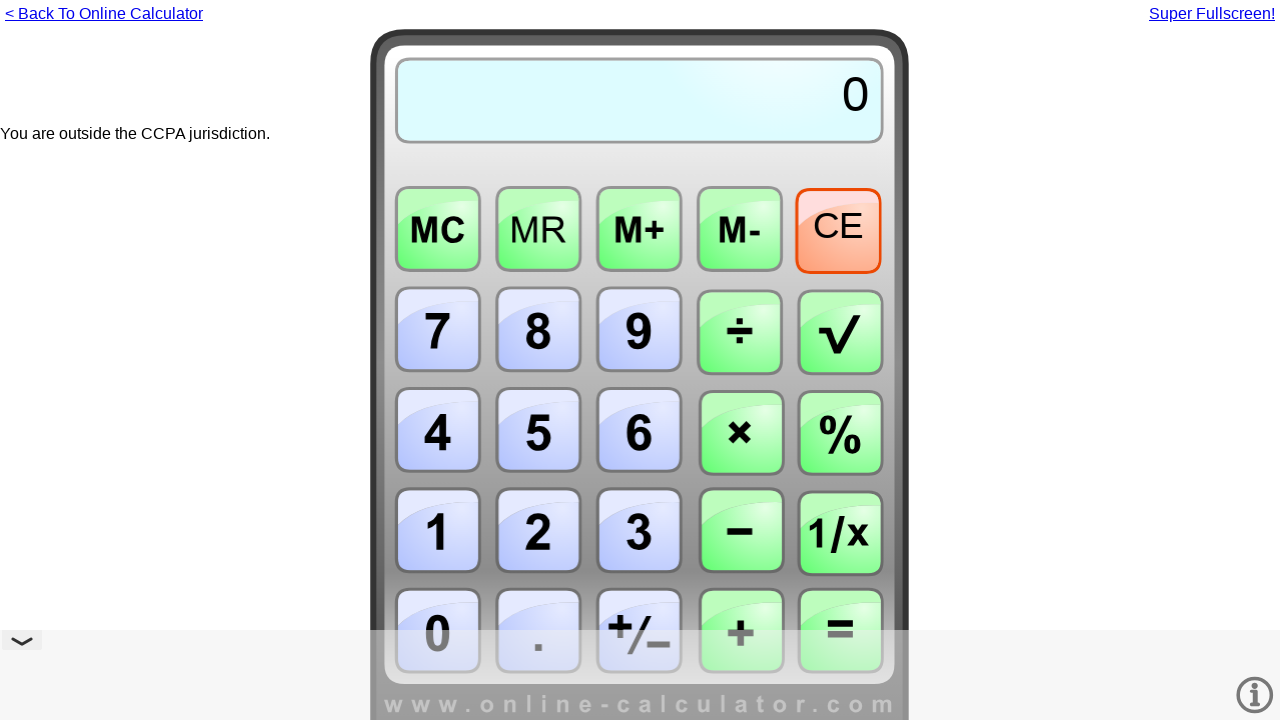

Pressed Numpad1 to enter numeric value
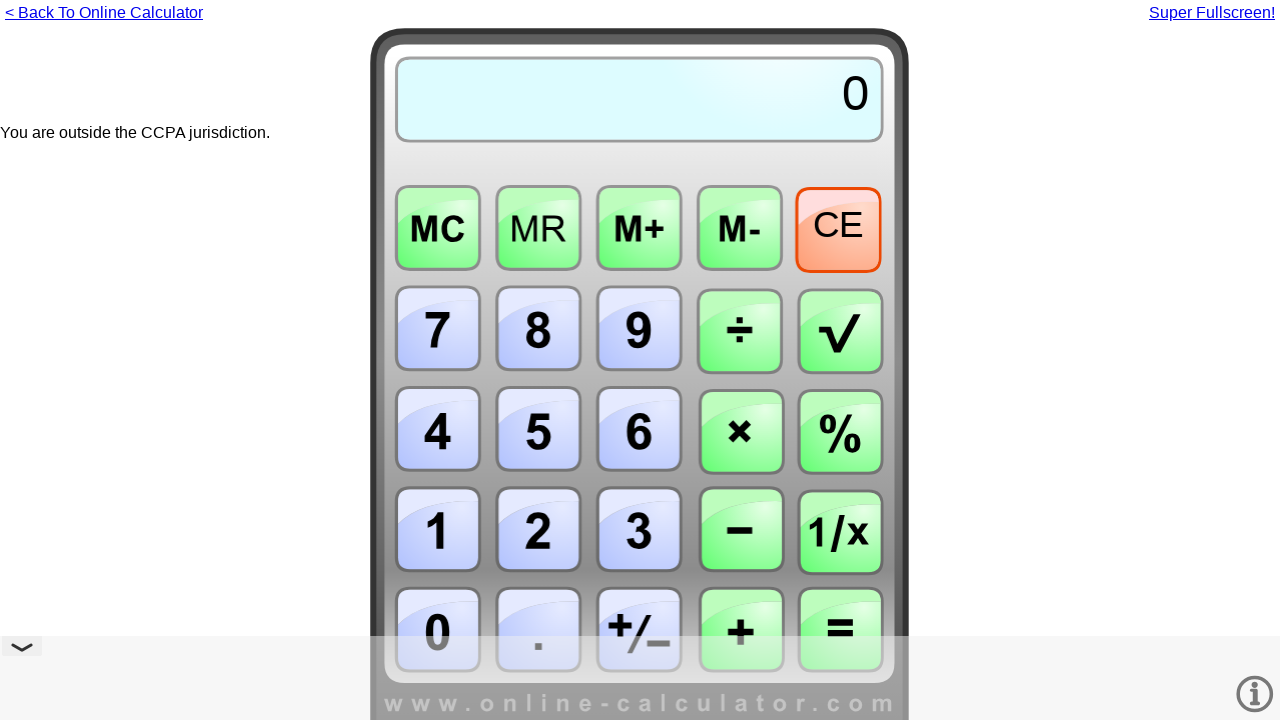

Pressed 'c' to clear the calculator display
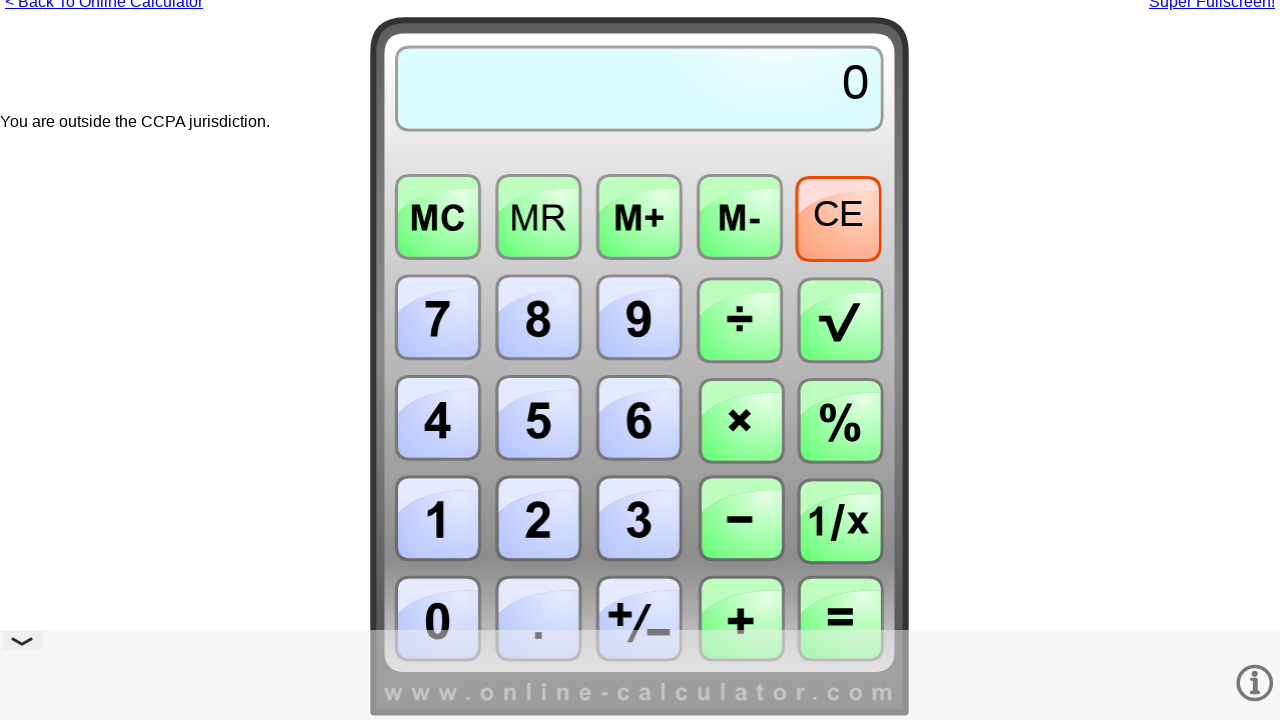

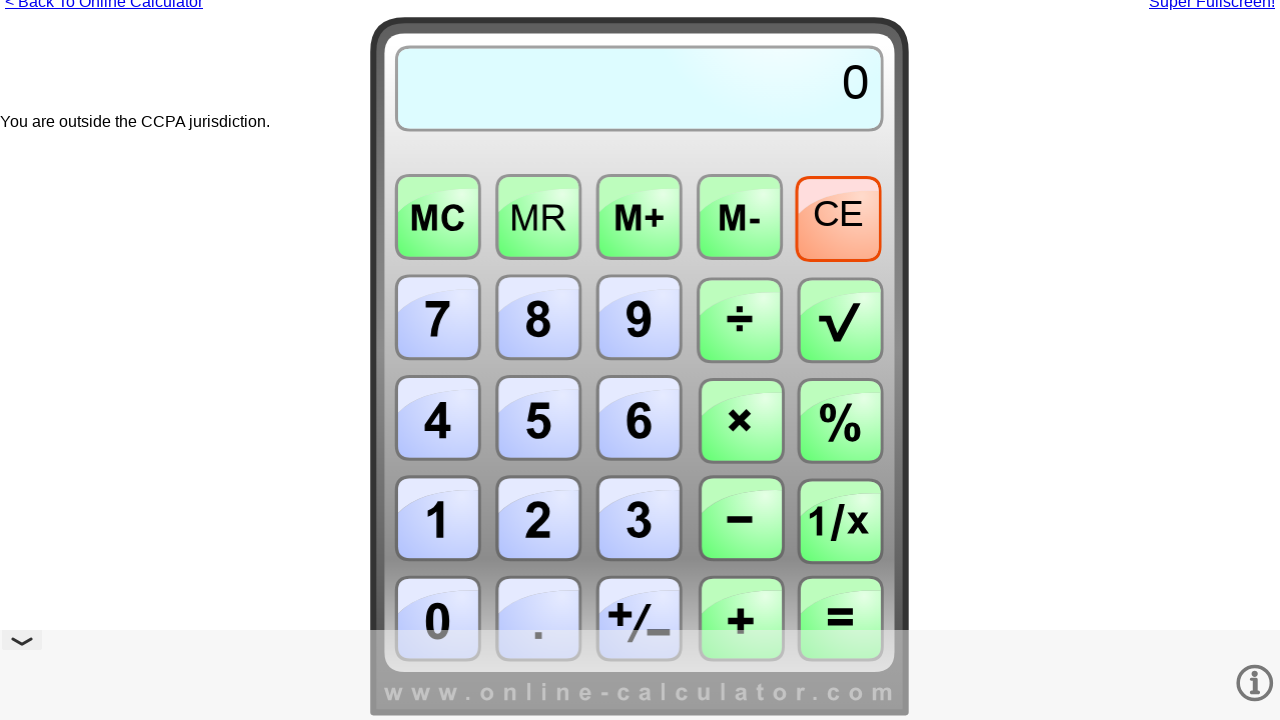